Tests the complete purchase flow by adding a product to cart, proceeding to checkout, filling in buyer and payment details, and completing the purchase

Starting URL: https://www.demoblaze.com/index.html

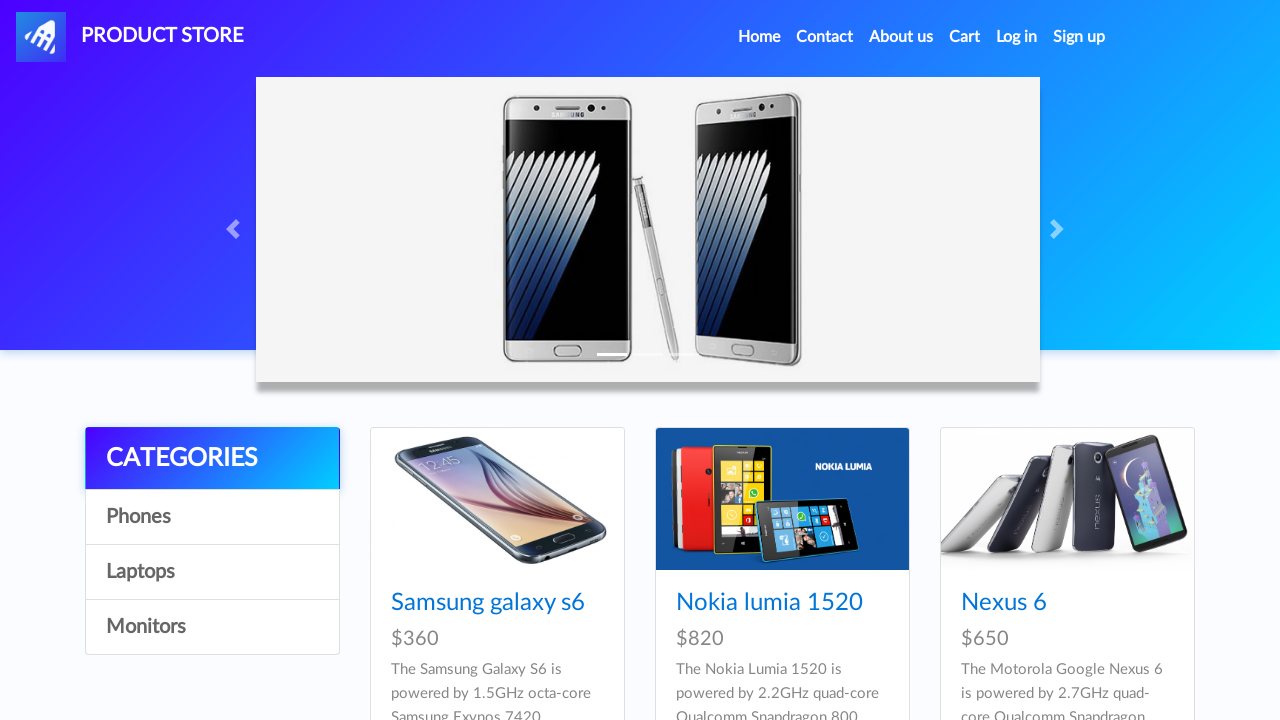

Clicked on Samsung galaxy s6 product at (488, 603) on text=Samsung galaxy s6
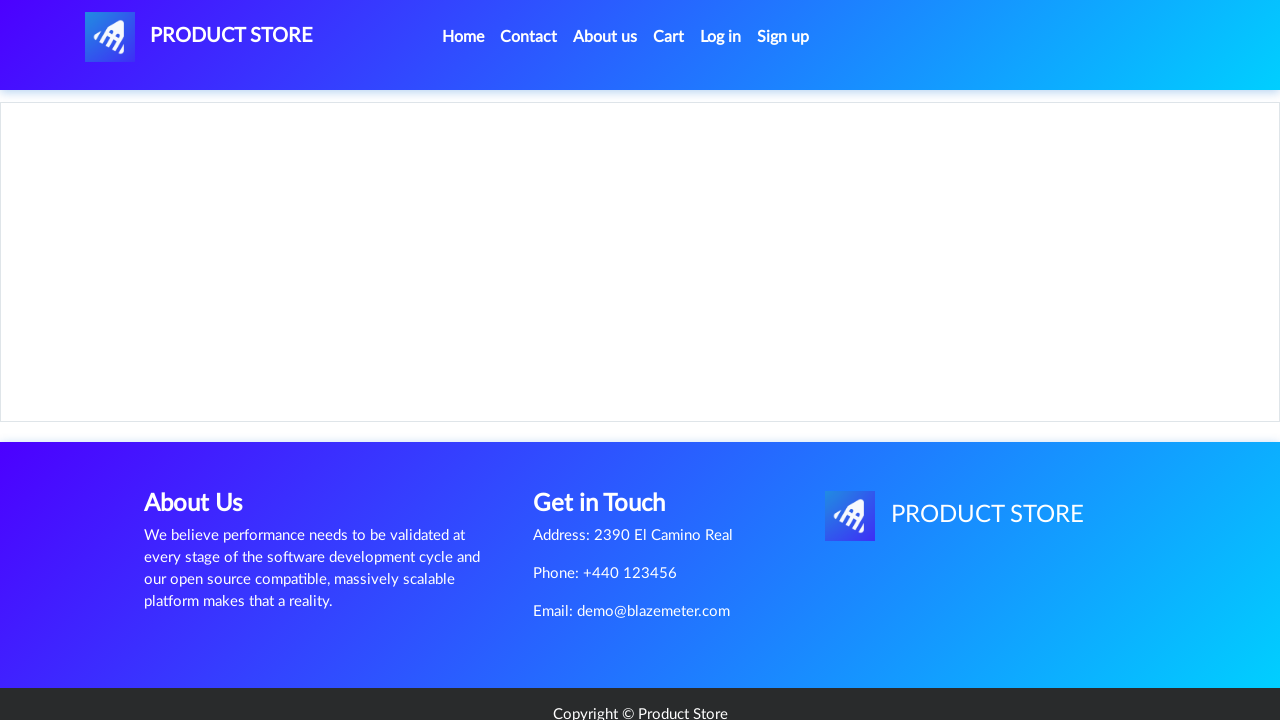

Add to cart button appeared on product page
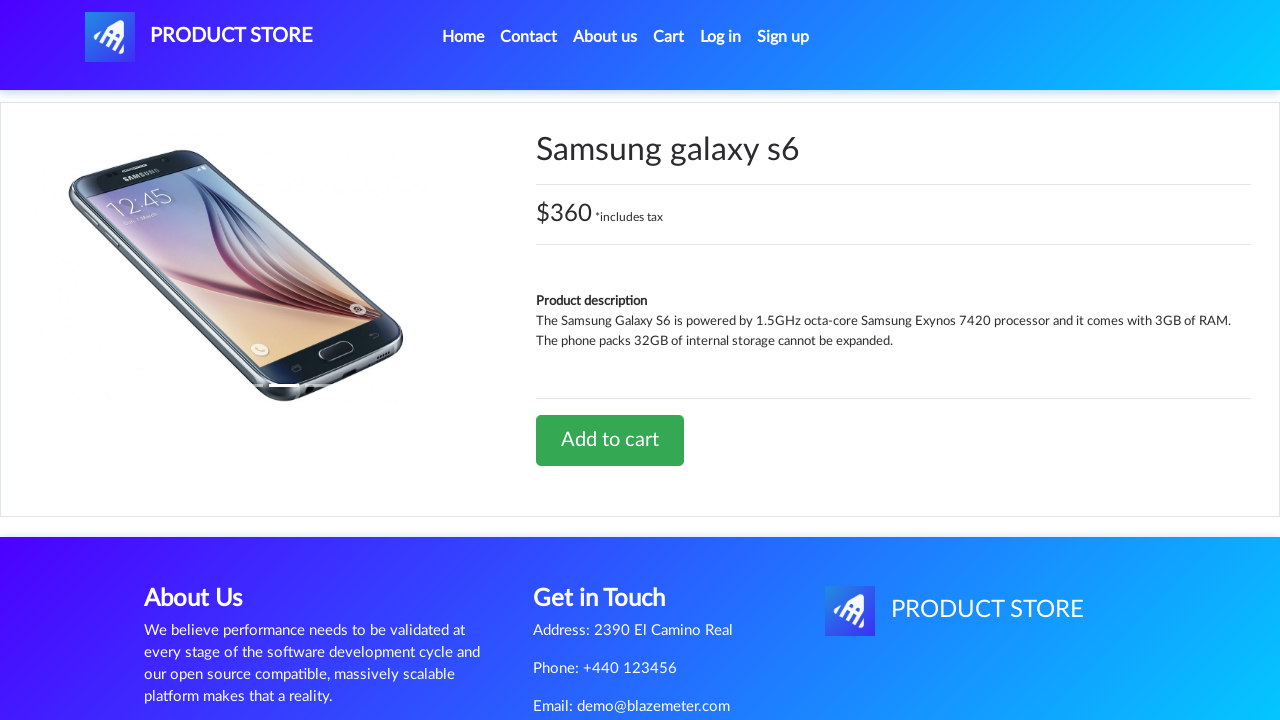

Waited 2 seconds for product page to fully load
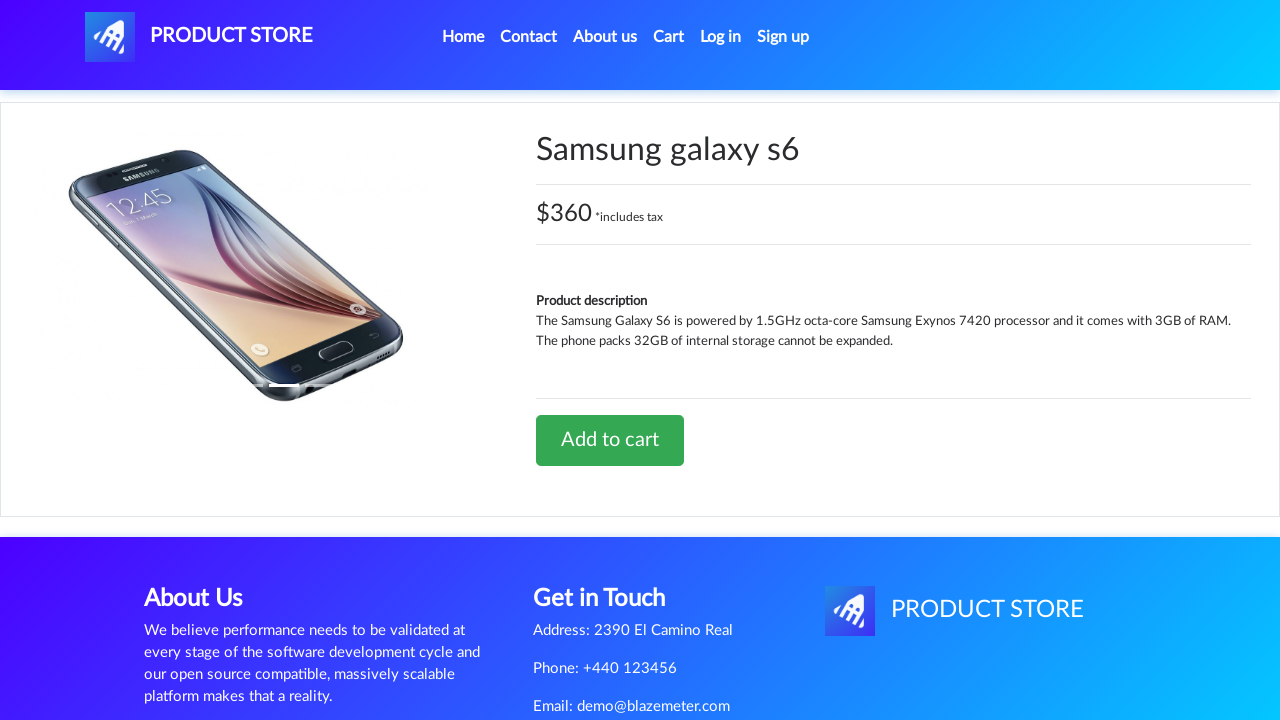

Set up dialog handler to accept confirmation dialogs
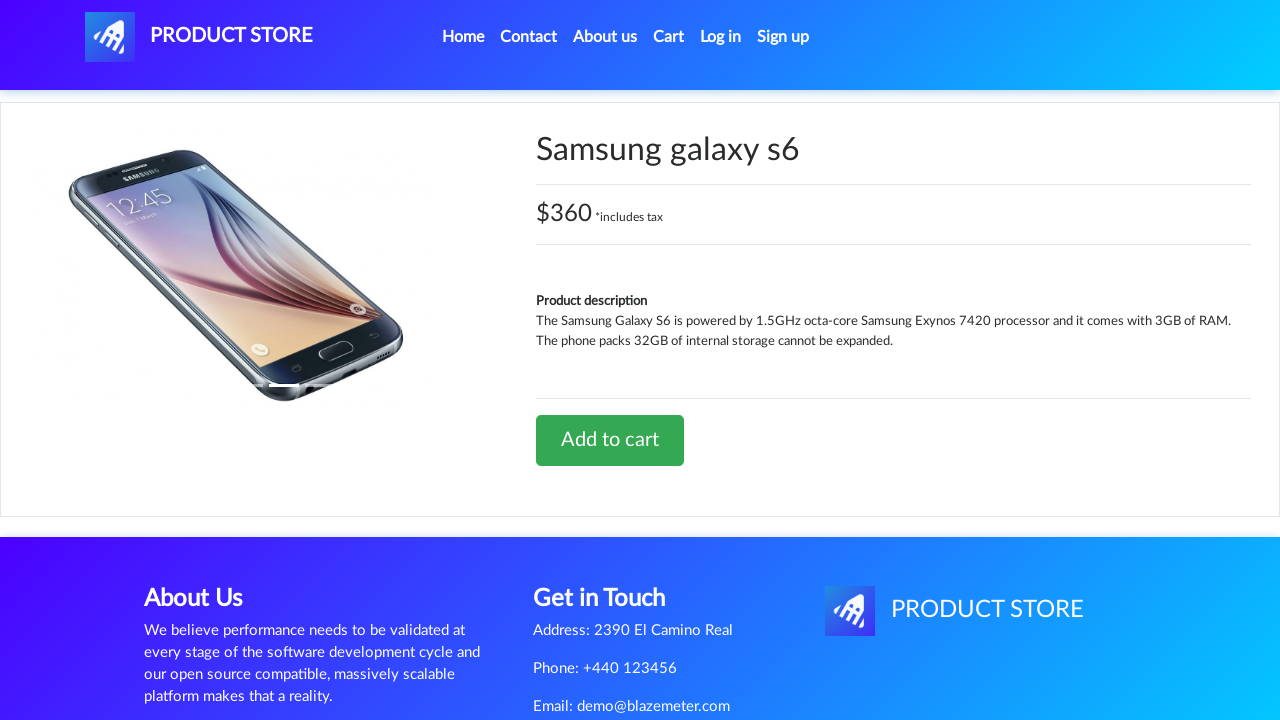

Clicked Add to cart button at (610, 440) on text=Add to cart
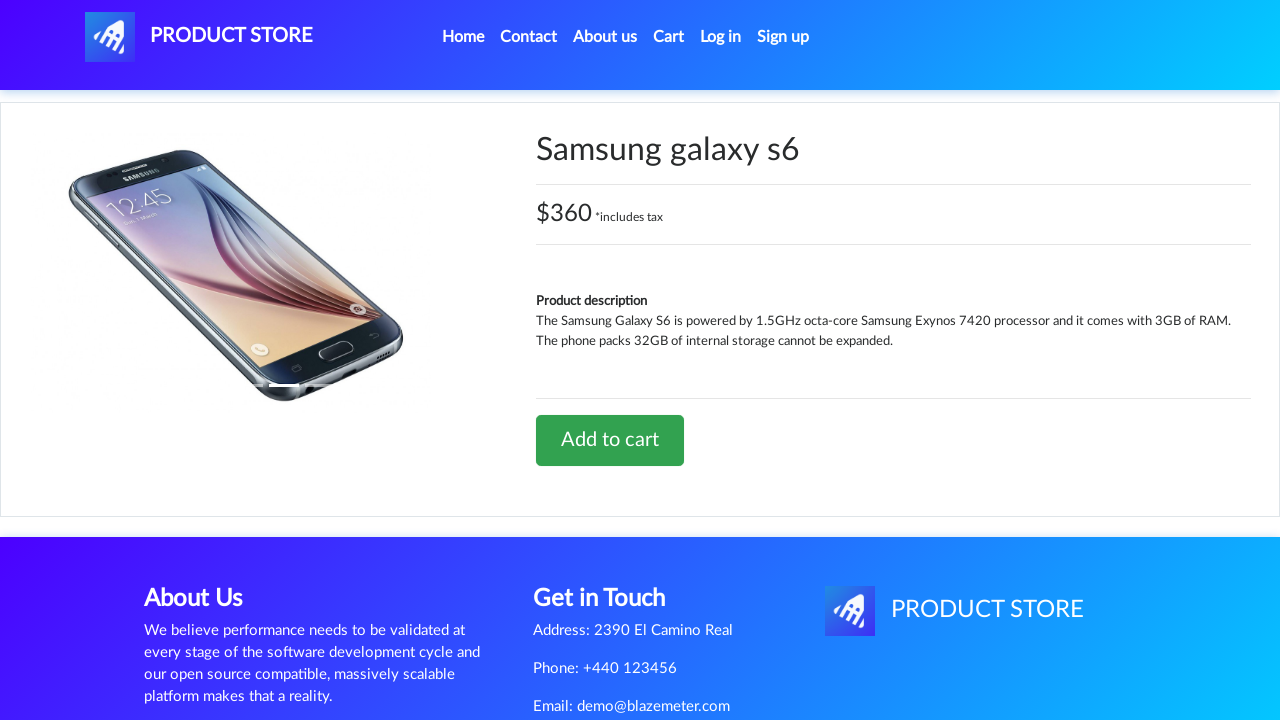

Waited 2 seconds for product to be added to cart
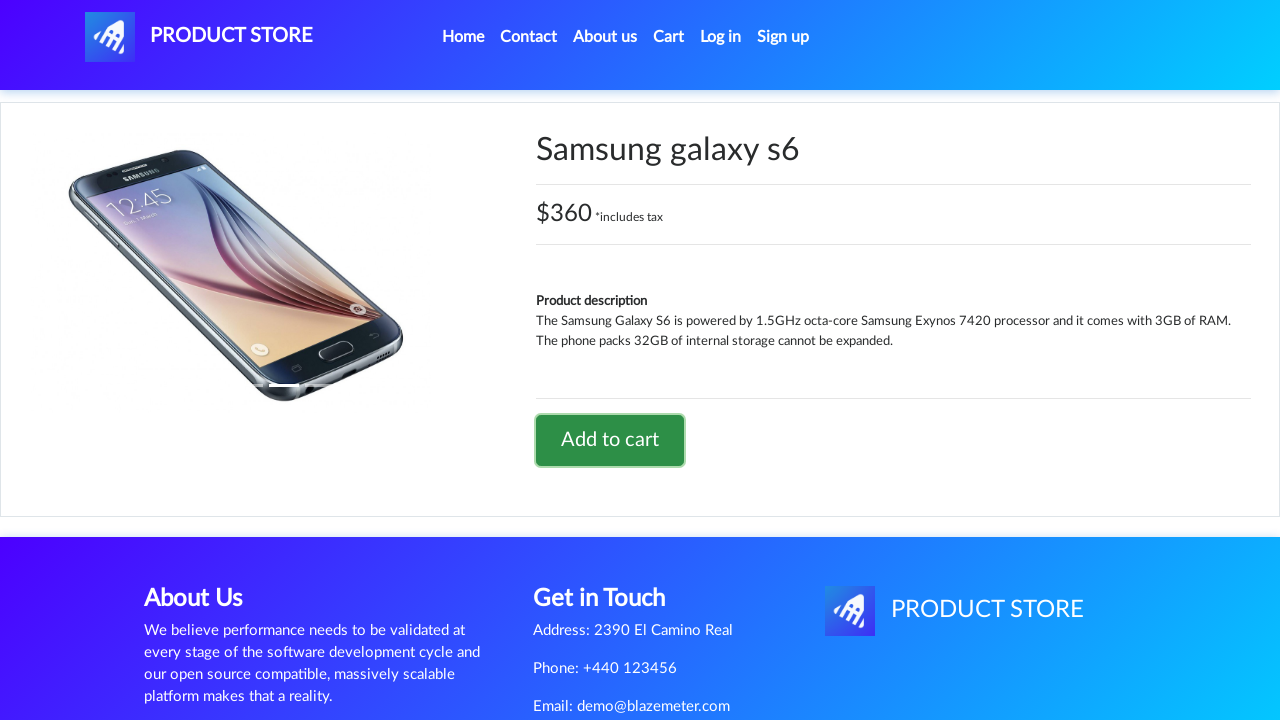

Clicked cart button to navigate to shopping cart at (669, 37) on #cartur
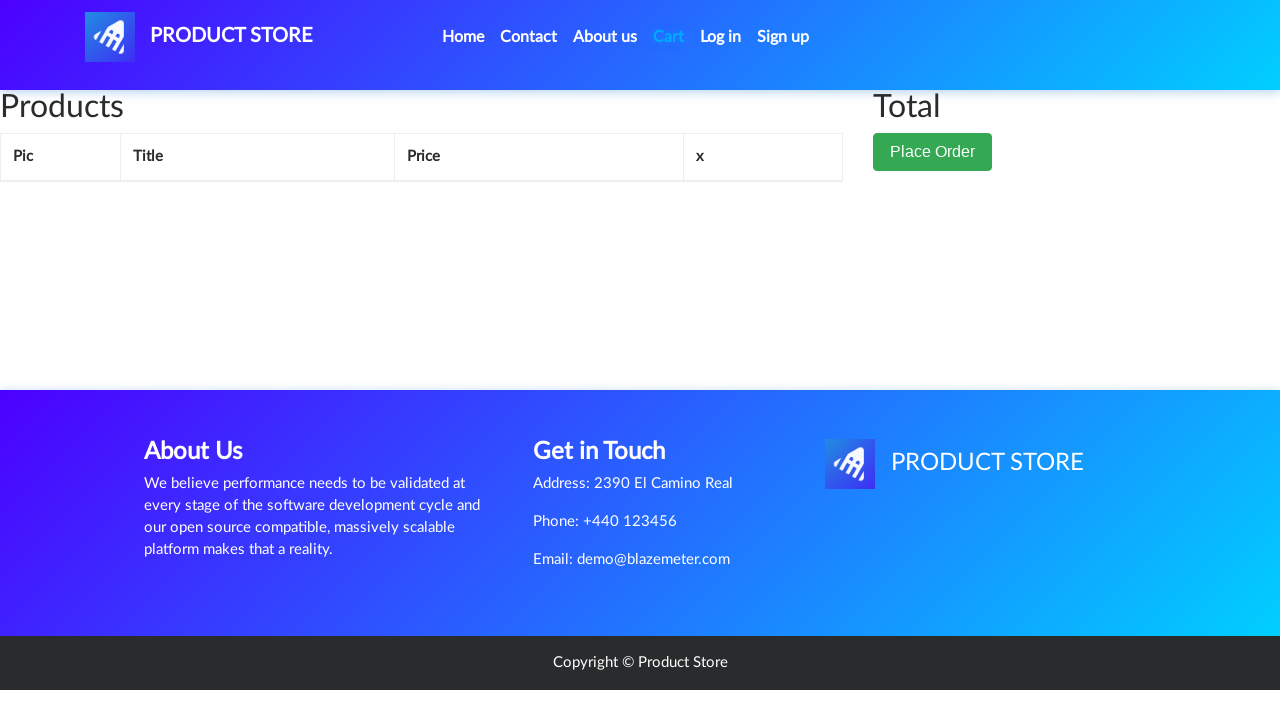

Waited 2 seconds for cart page to load
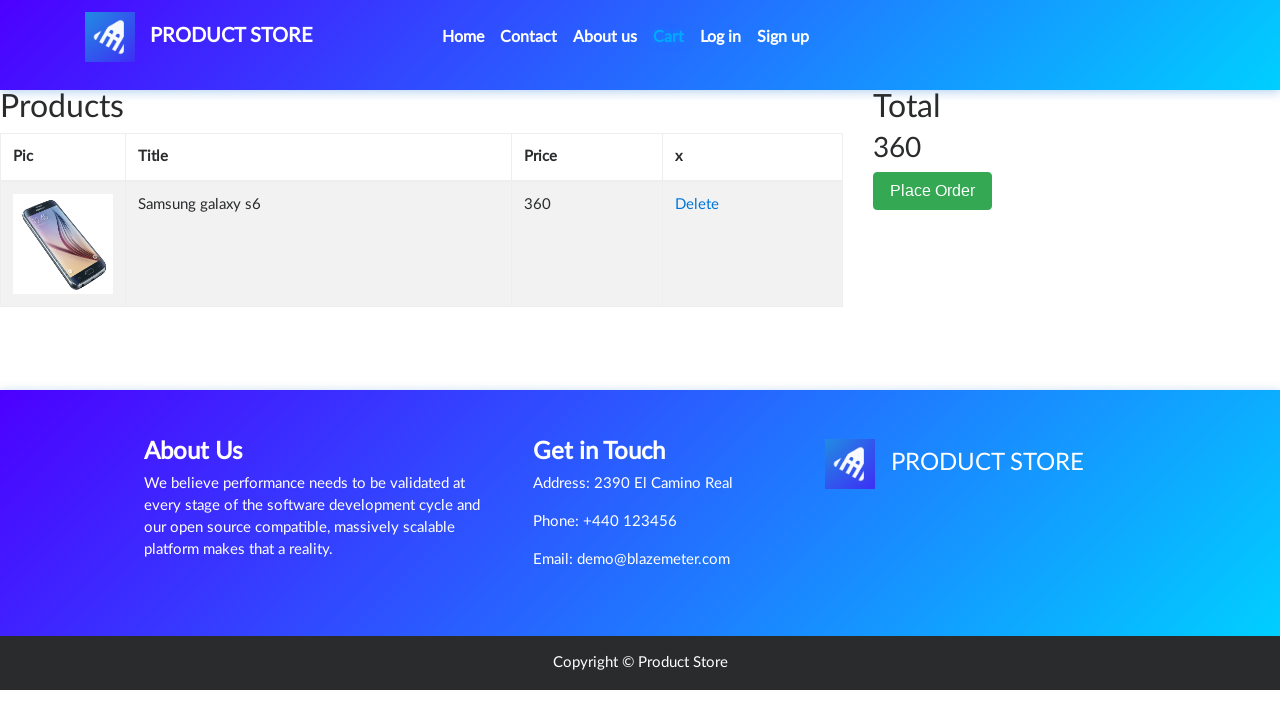

Clicked Place Order button at (933, 191) on button:has-text('Place Order')
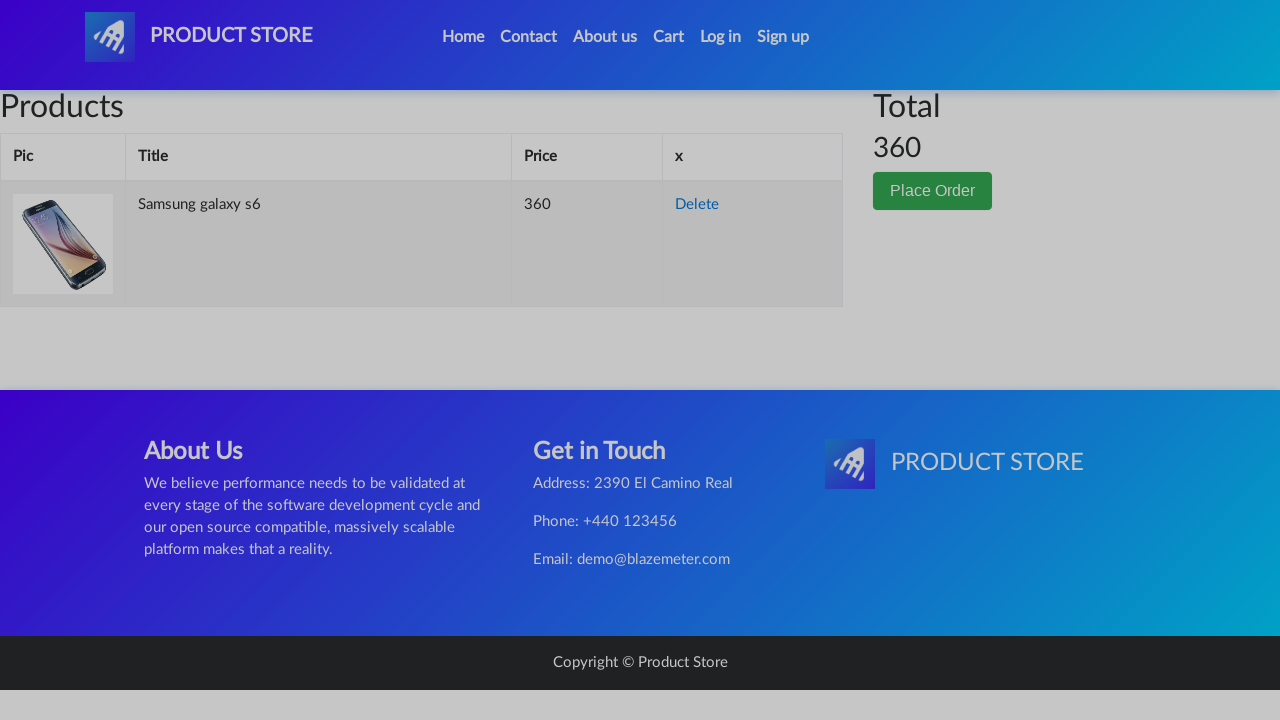

Waited 2 seconds for order form to appear
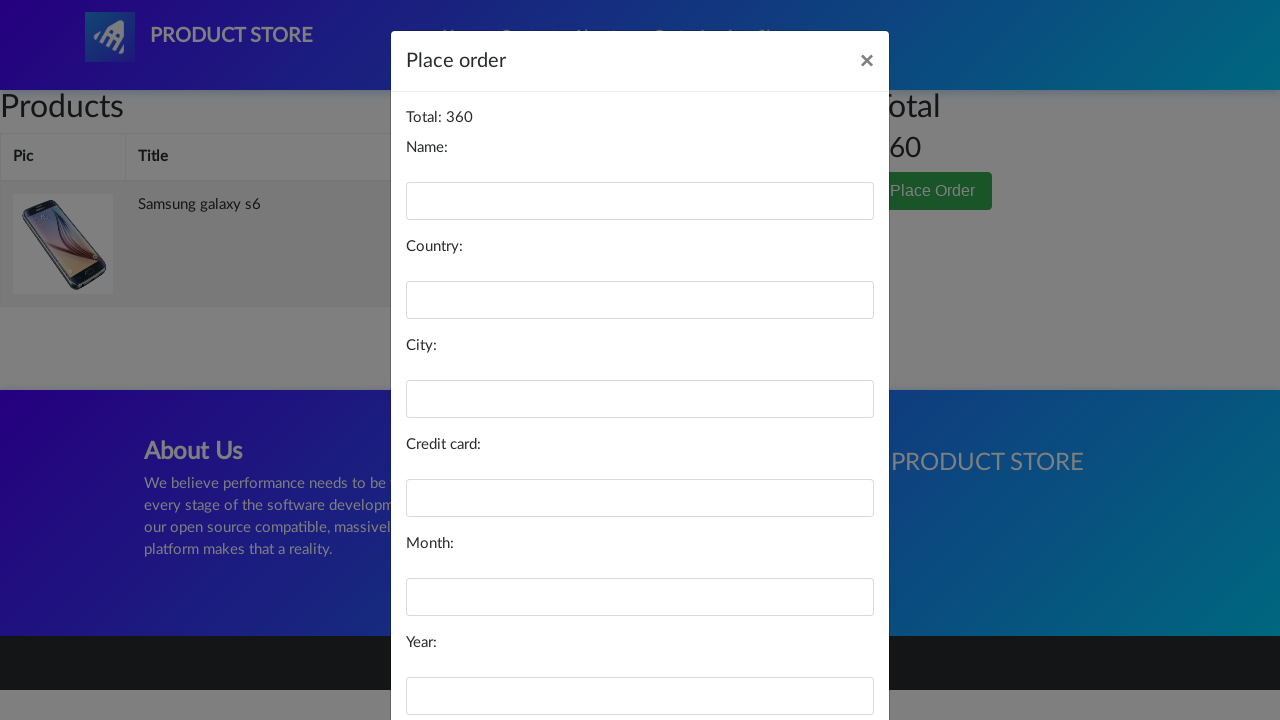

Clicked on name field at (640, 201) on #name
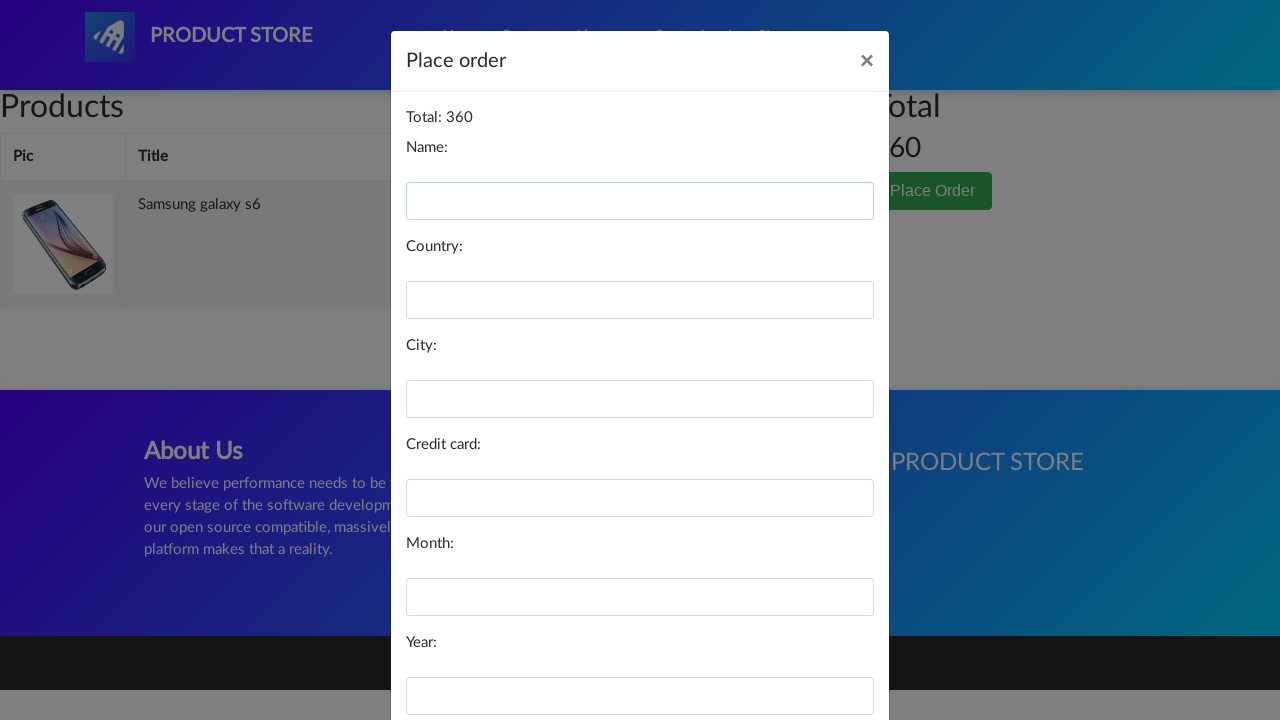

Filled name field with 'Maria Rodriguez' on #name
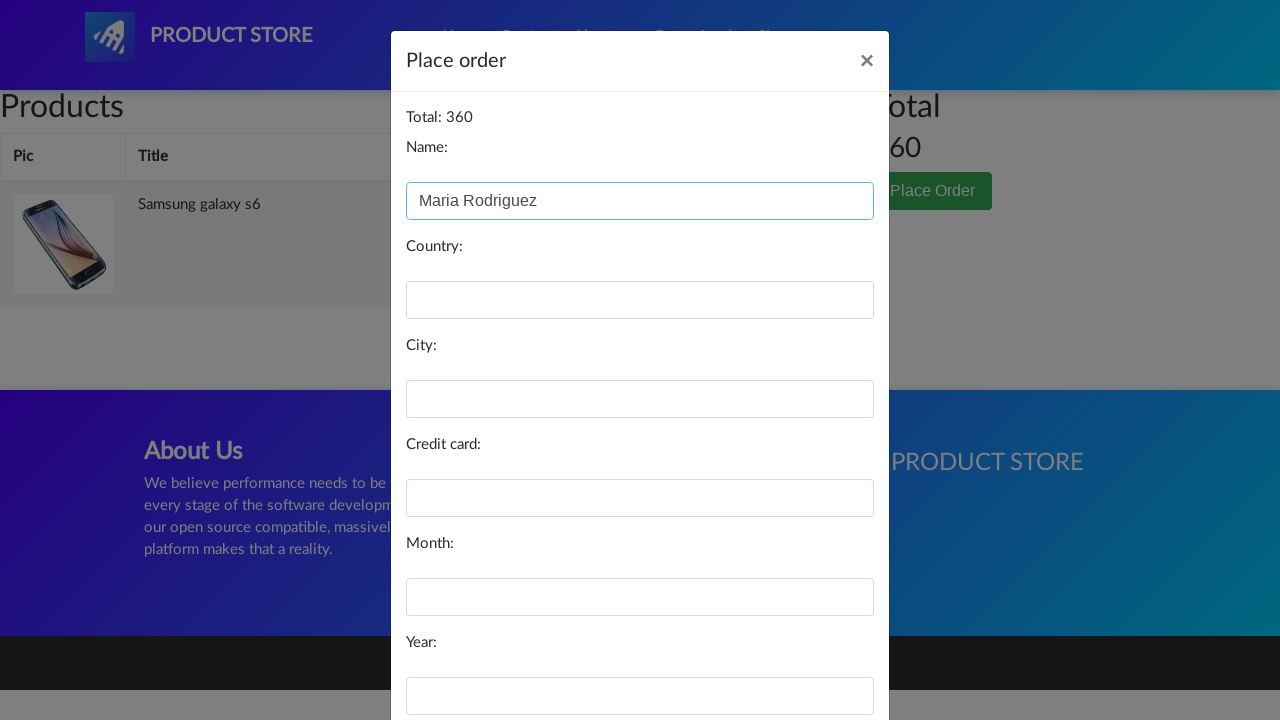

Clicked on country field at (640, 300) on #country
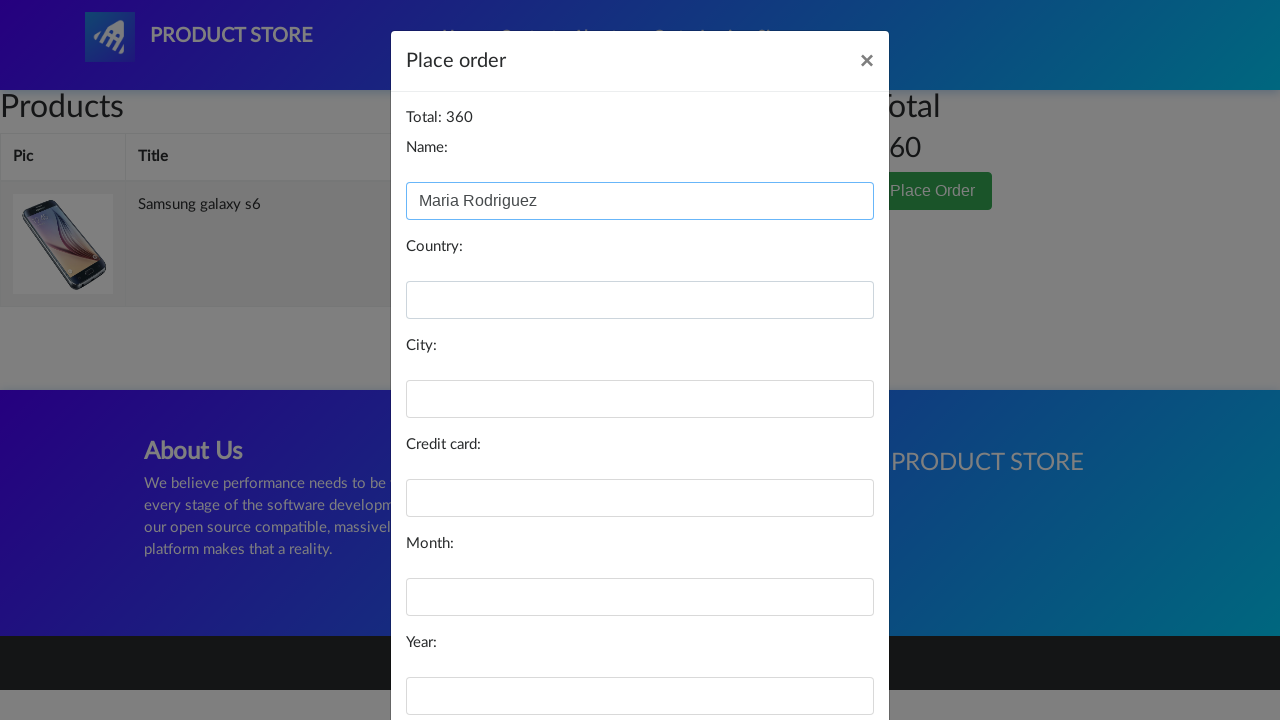

Filled country field with 'Mexico' on #country
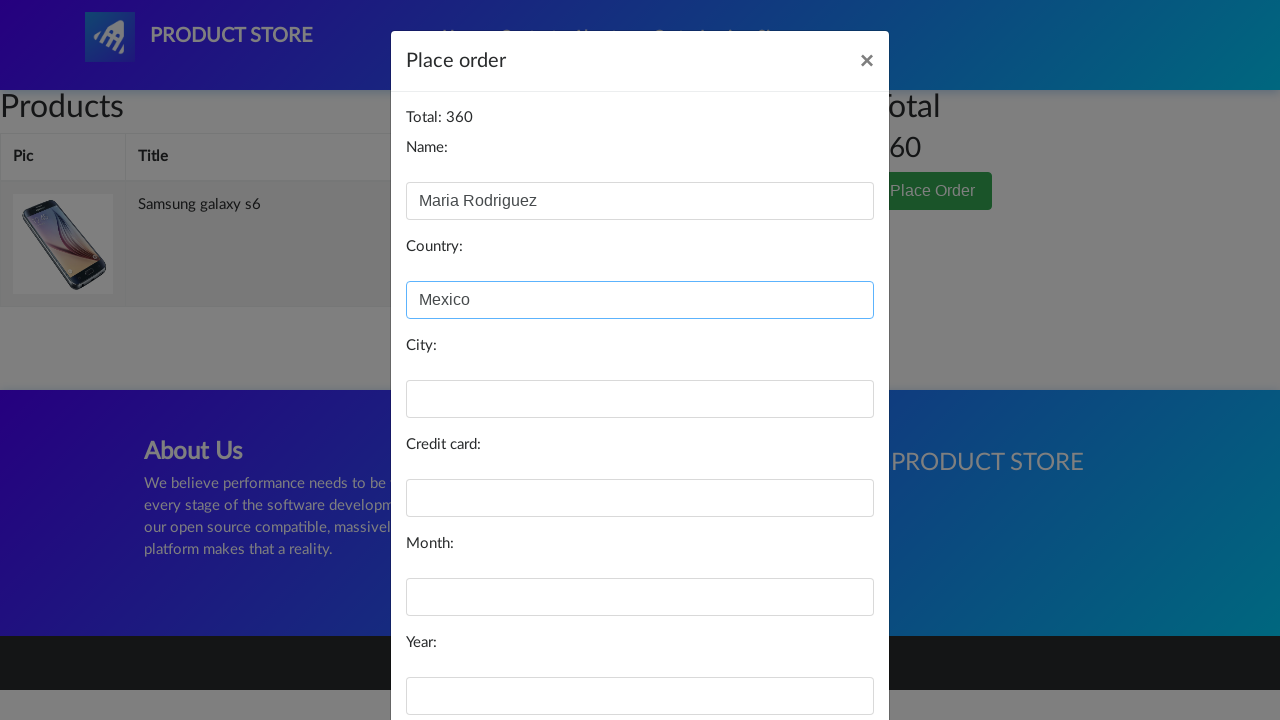

Clicked on city field at (640, 399) on #city
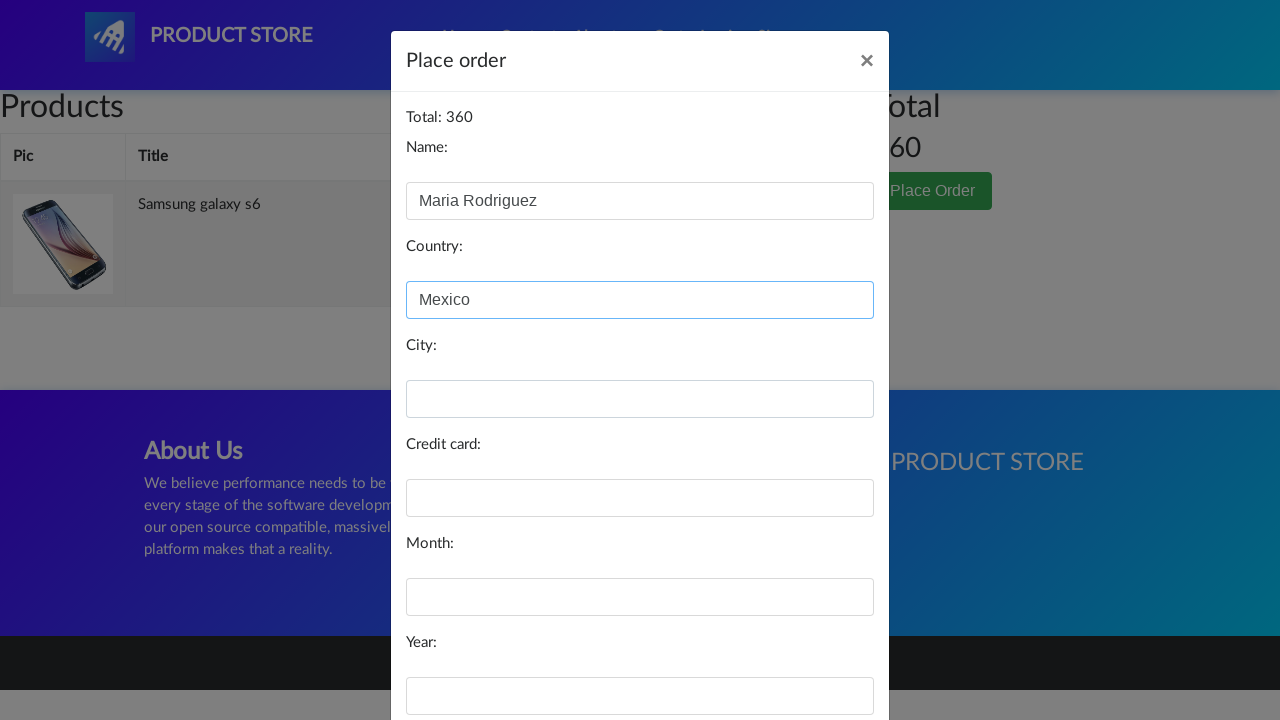

Filled city field with 'Mexico City' on #city
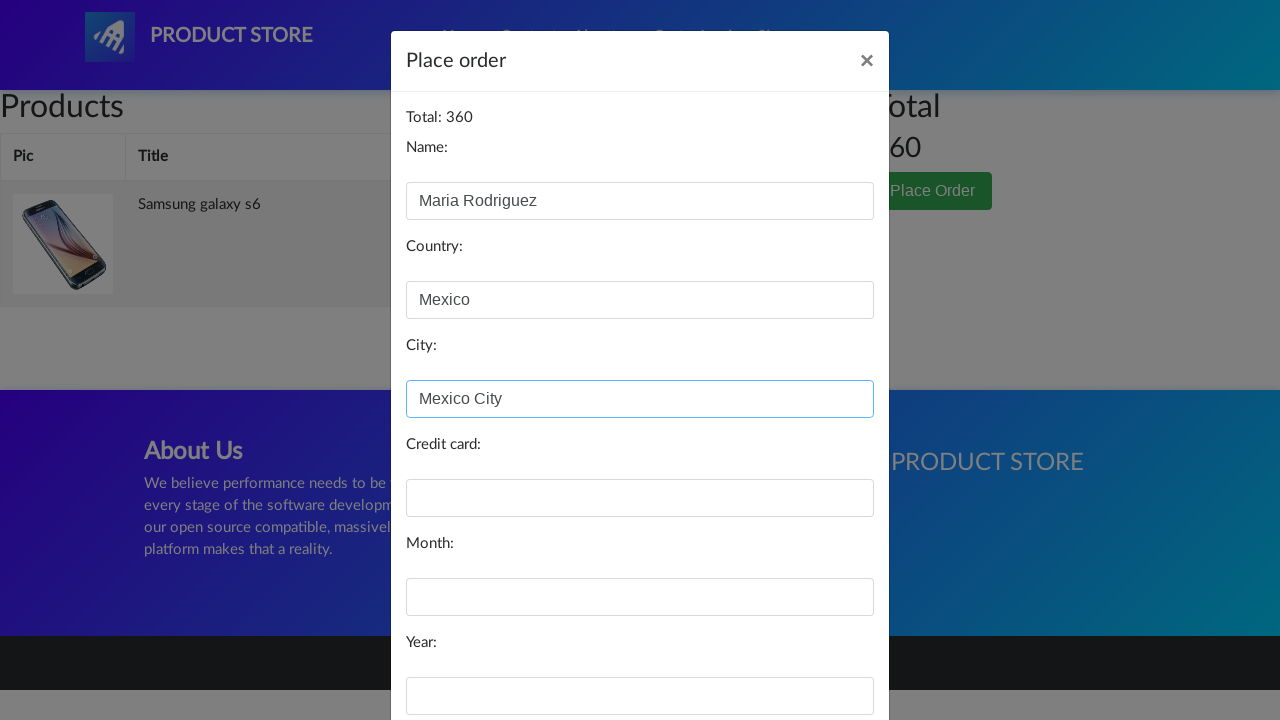

Clicked on credit card field at (640, 498) on #card
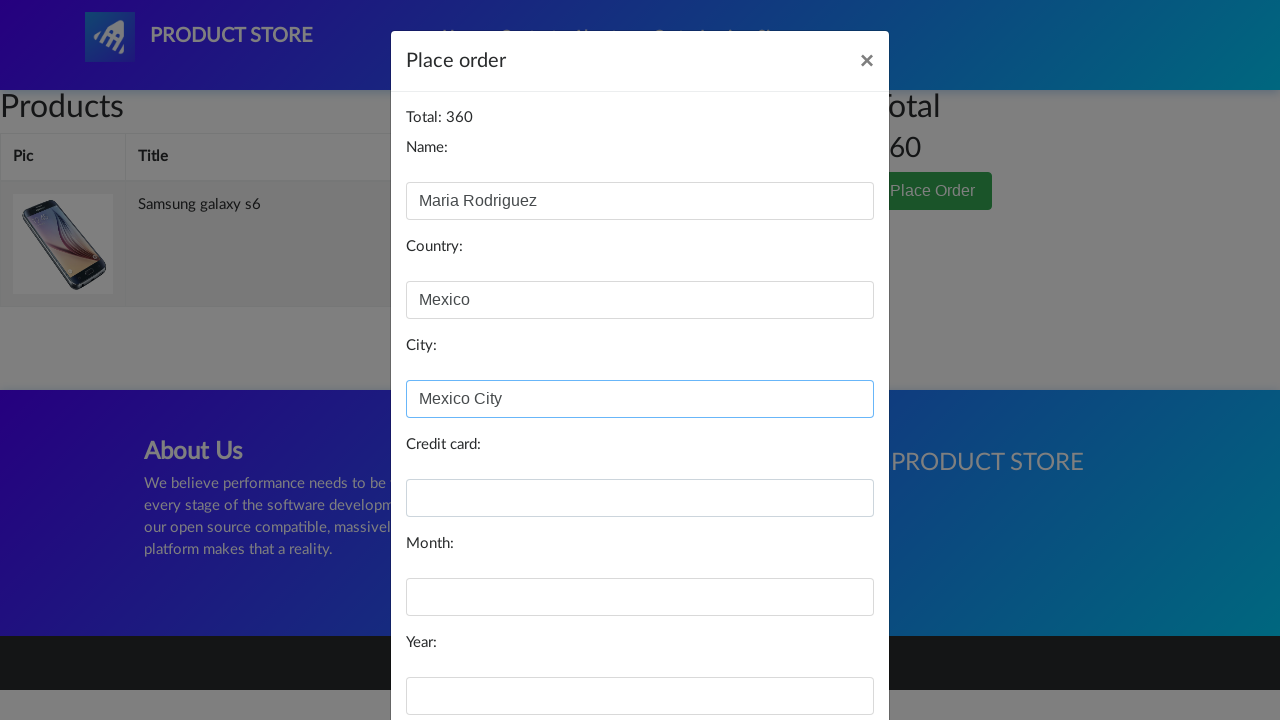

Filled credit card field with card number on #card
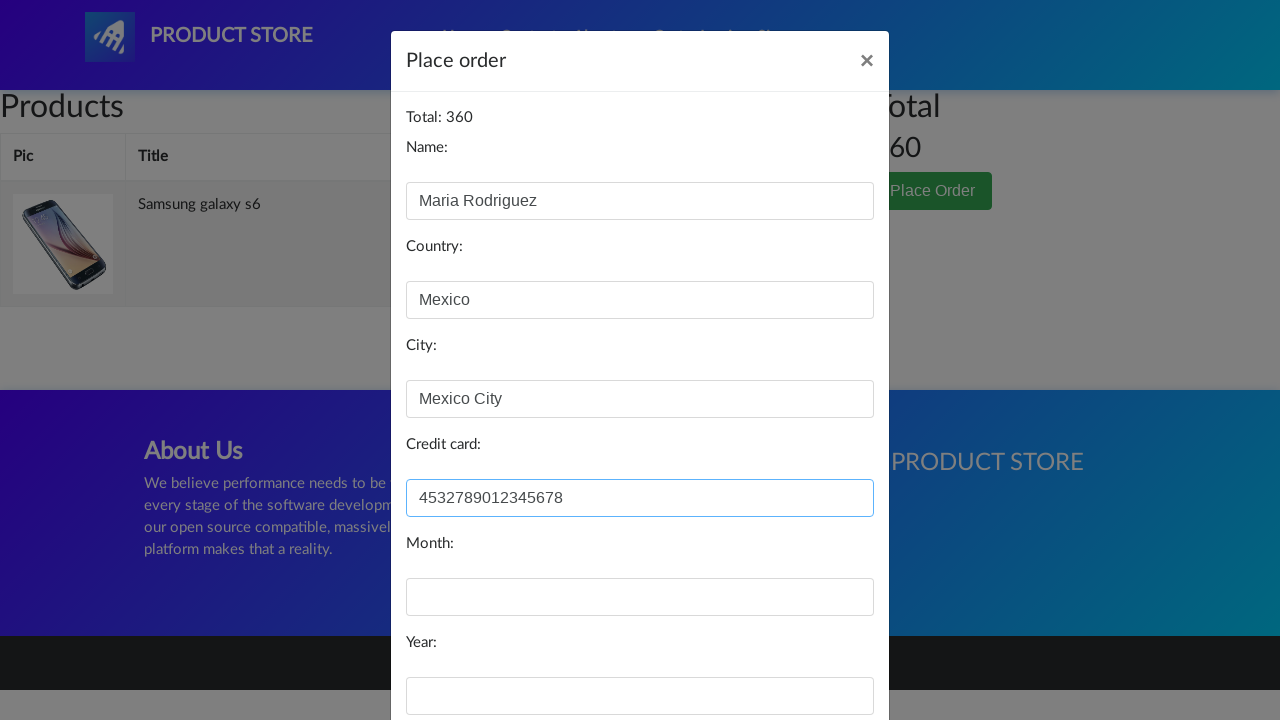

Clicked on month field at (640, 597) on #month
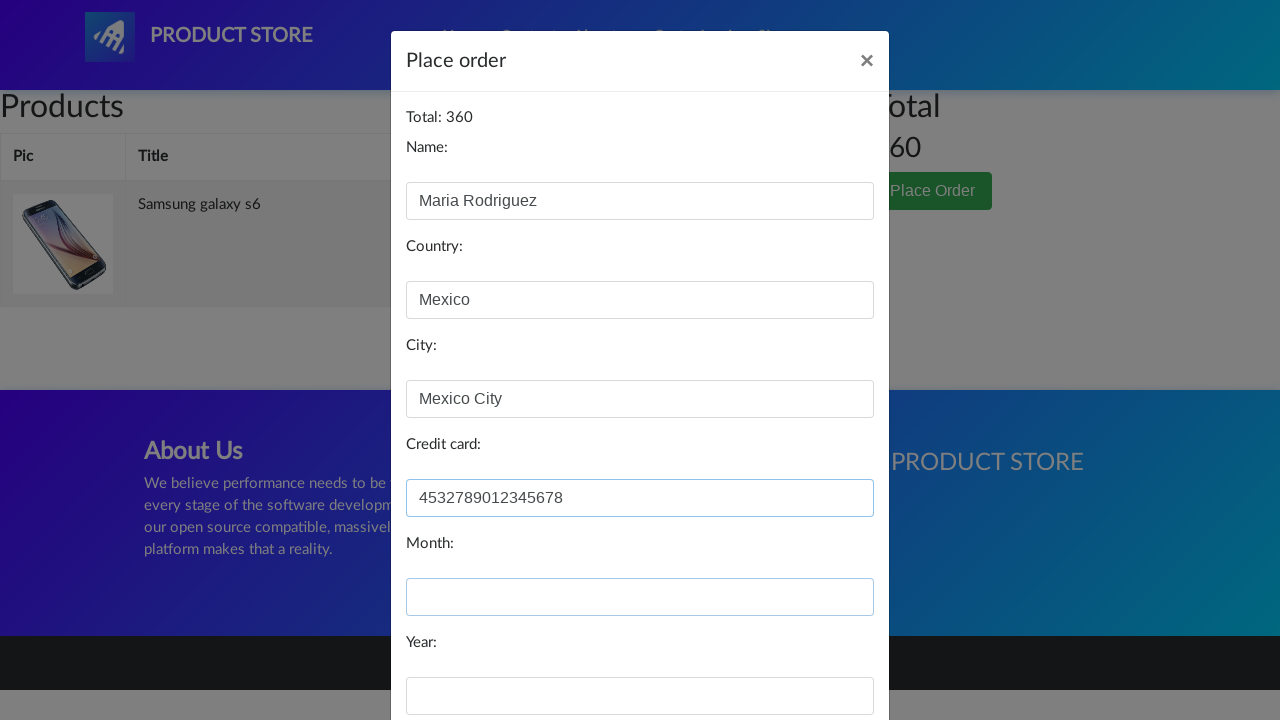

Filled month field with '08' on #month
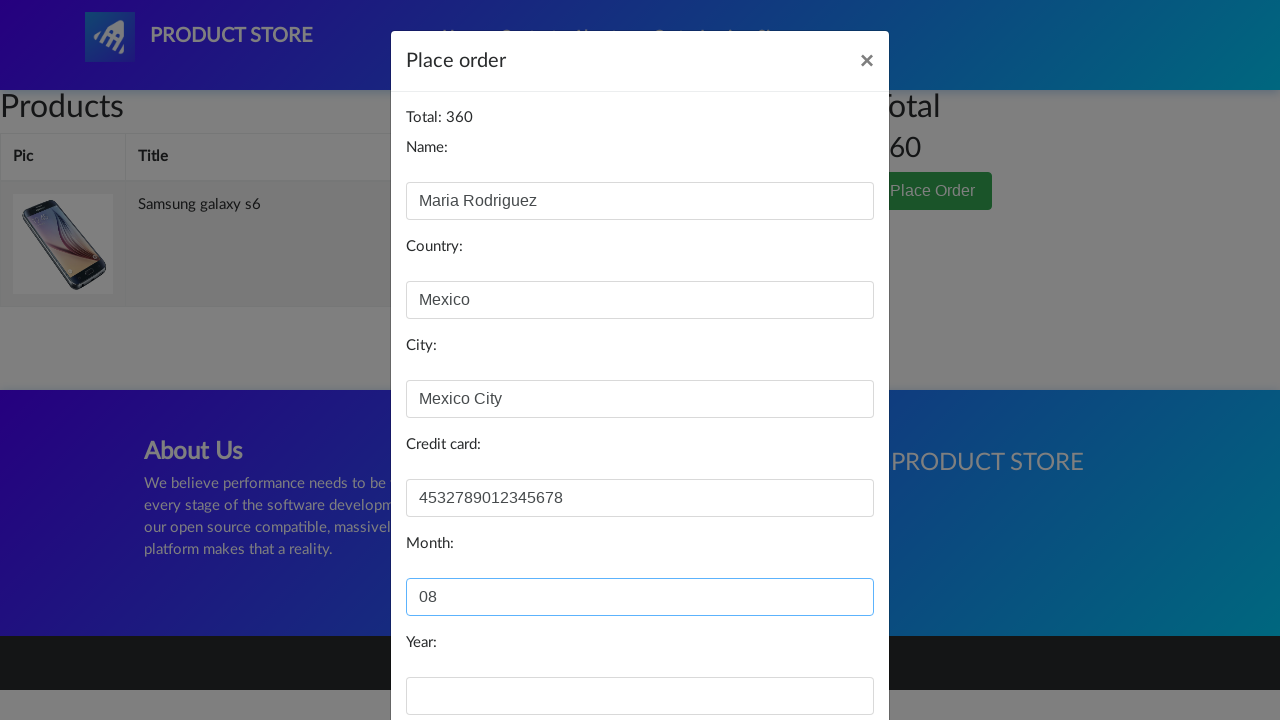

Clicked on year field at (640, 696) on #year
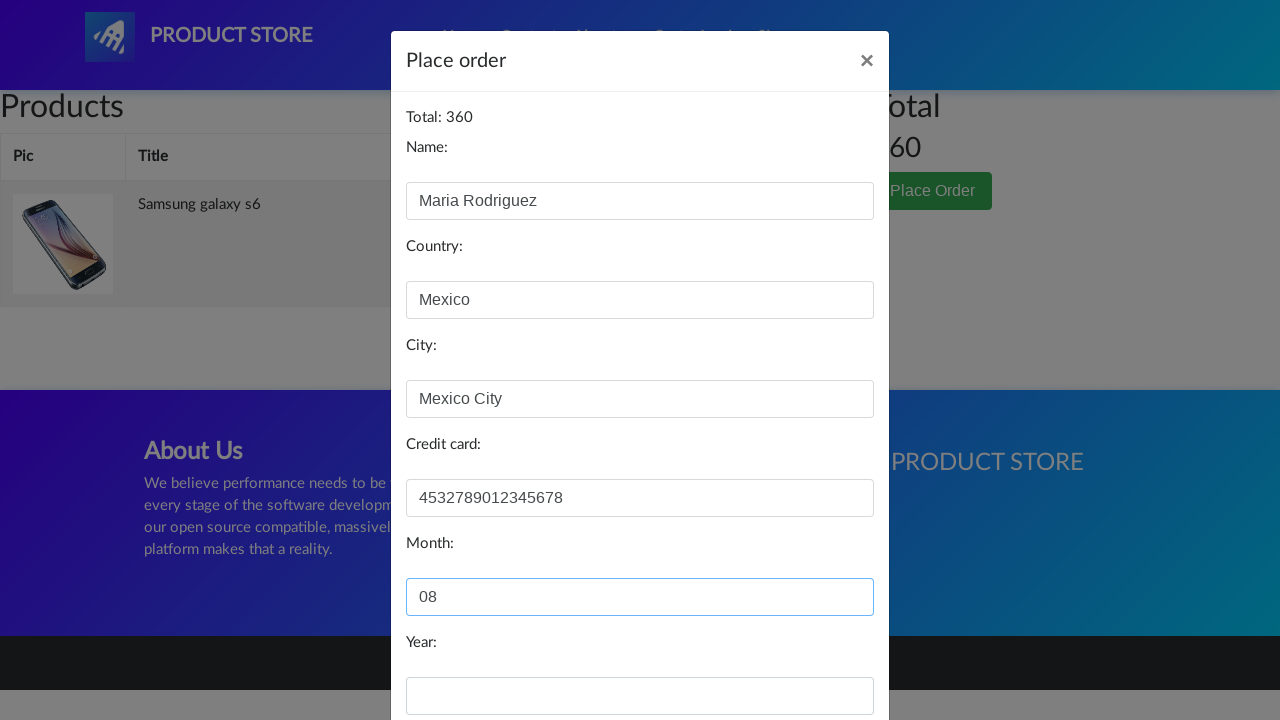

Filled year field with '2025' on #year
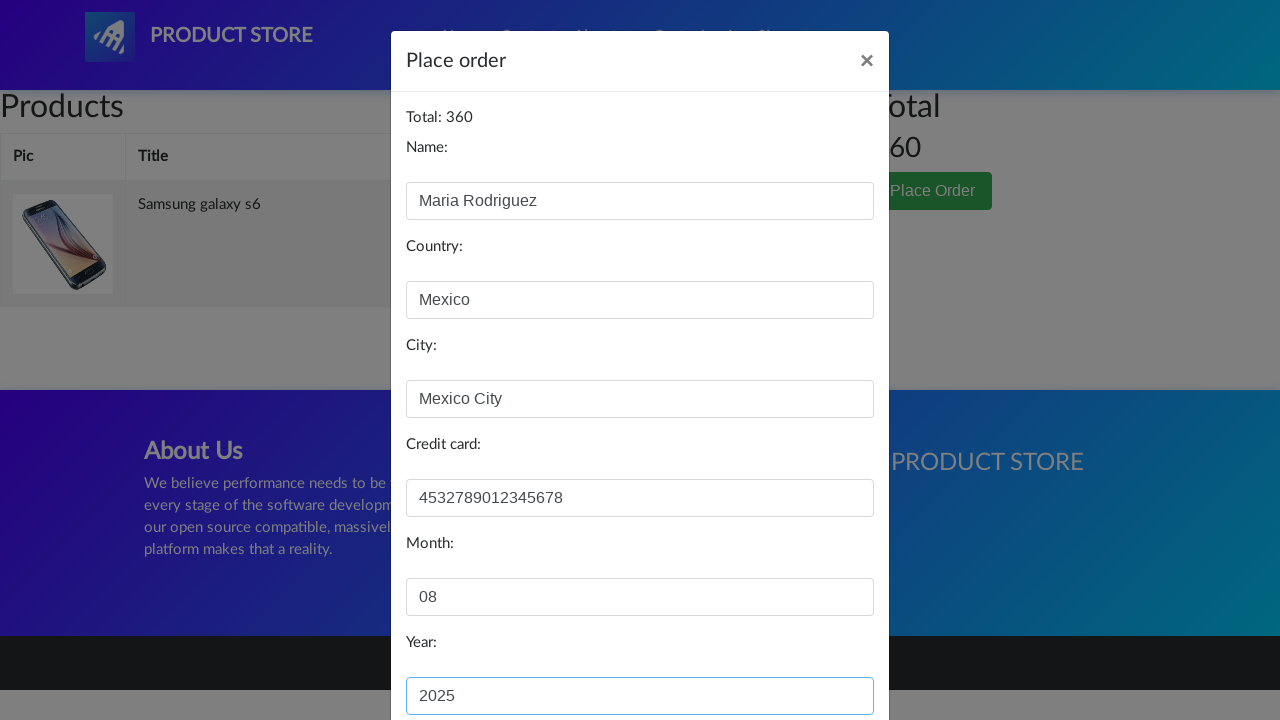

Clicked Purchase button to complete order at (823, 655) on #orderModal .btn-primary
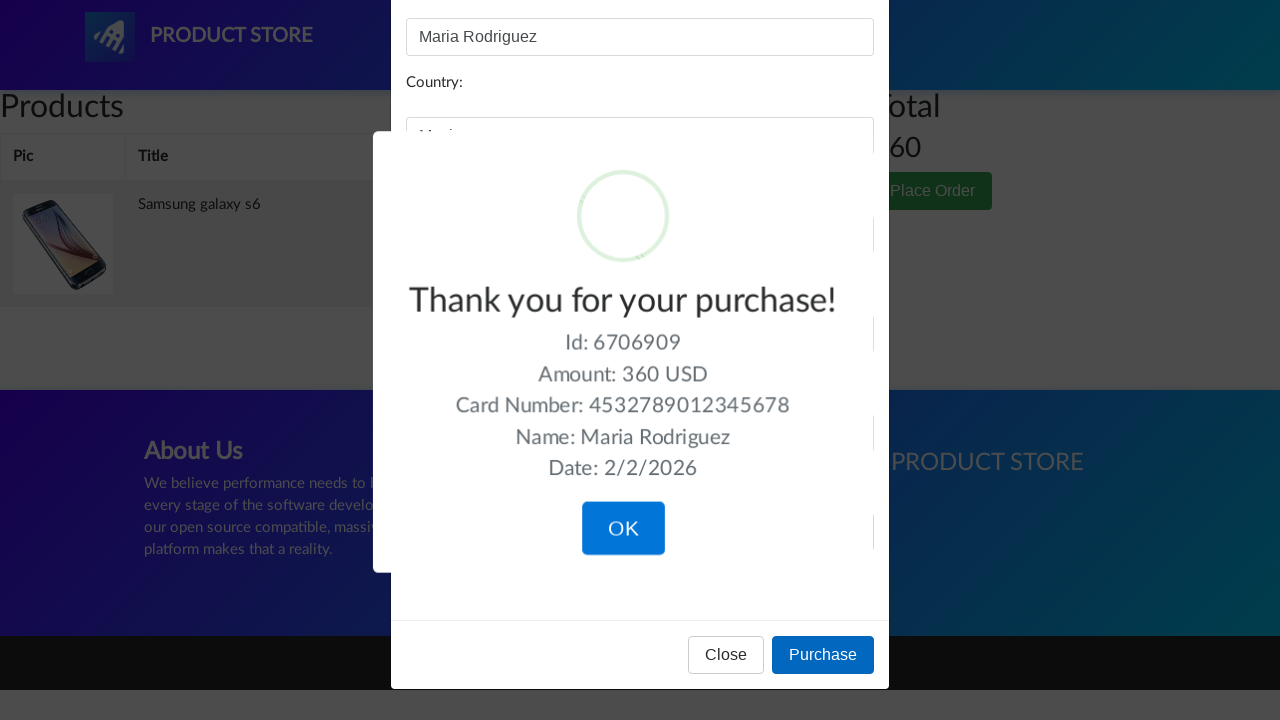

Waited 2 seconds for purchase confirmation
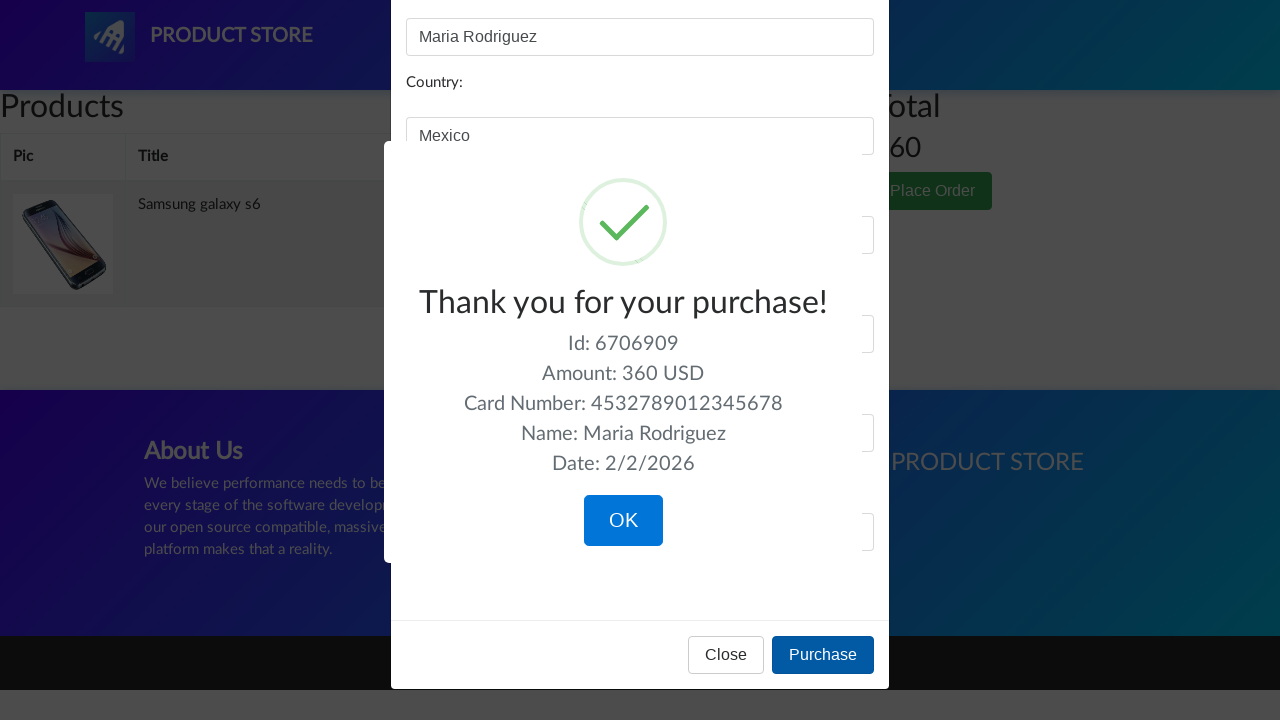

Clicked OK button to confirm purchase completion at (623, 521) on .confirm
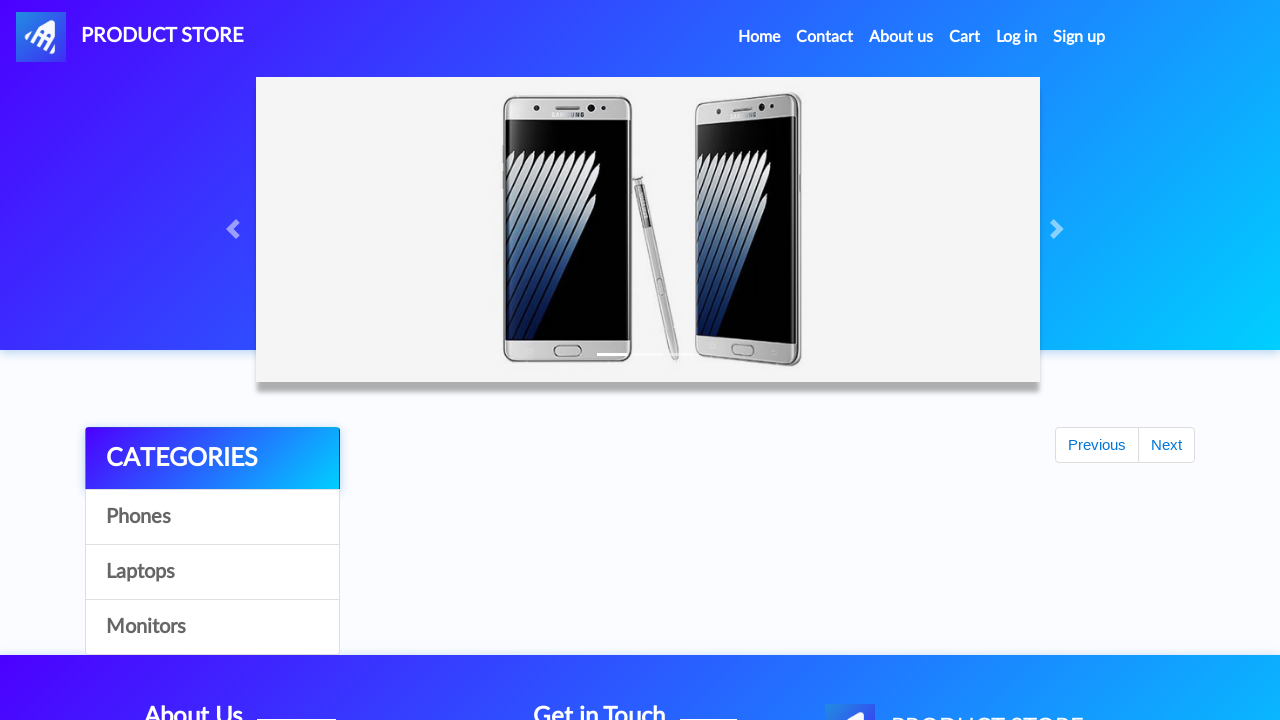

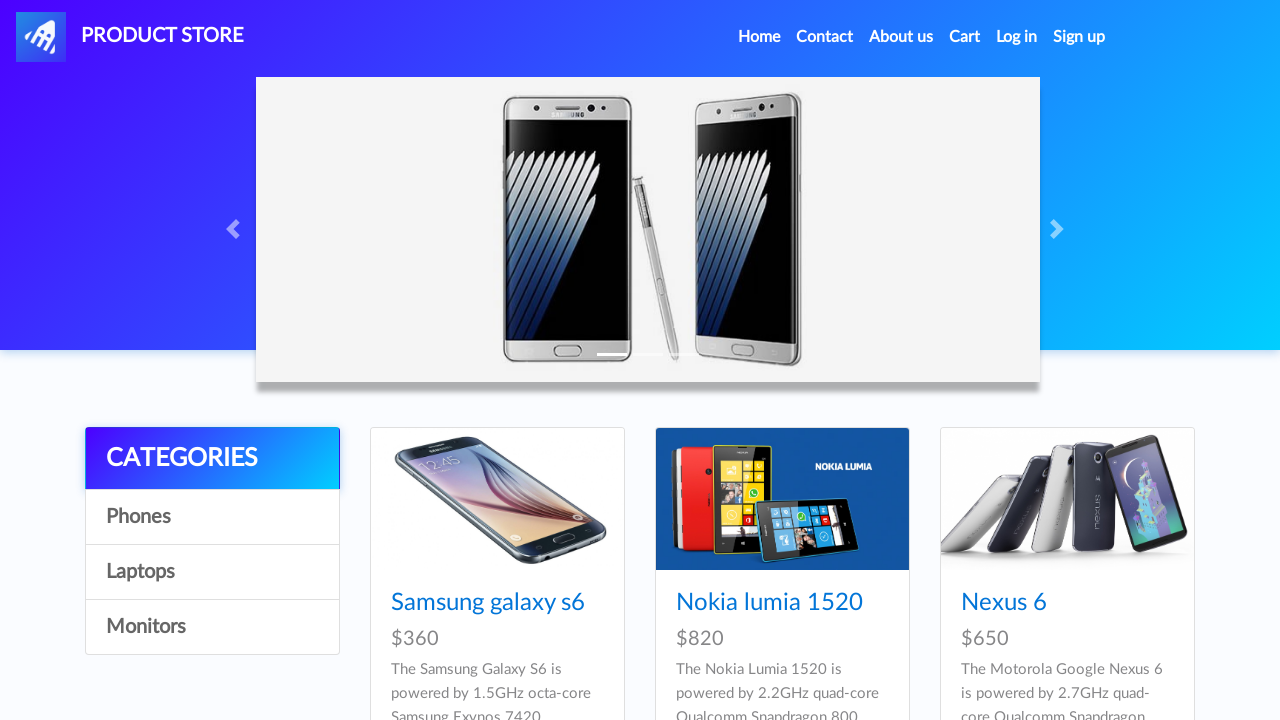